Tests keyboard modifier key interaction by performing a Ctrl+Click on a link element to open it in a new tab

Starting URL: https://iamsandesh23.github.io/selenium.github.io/

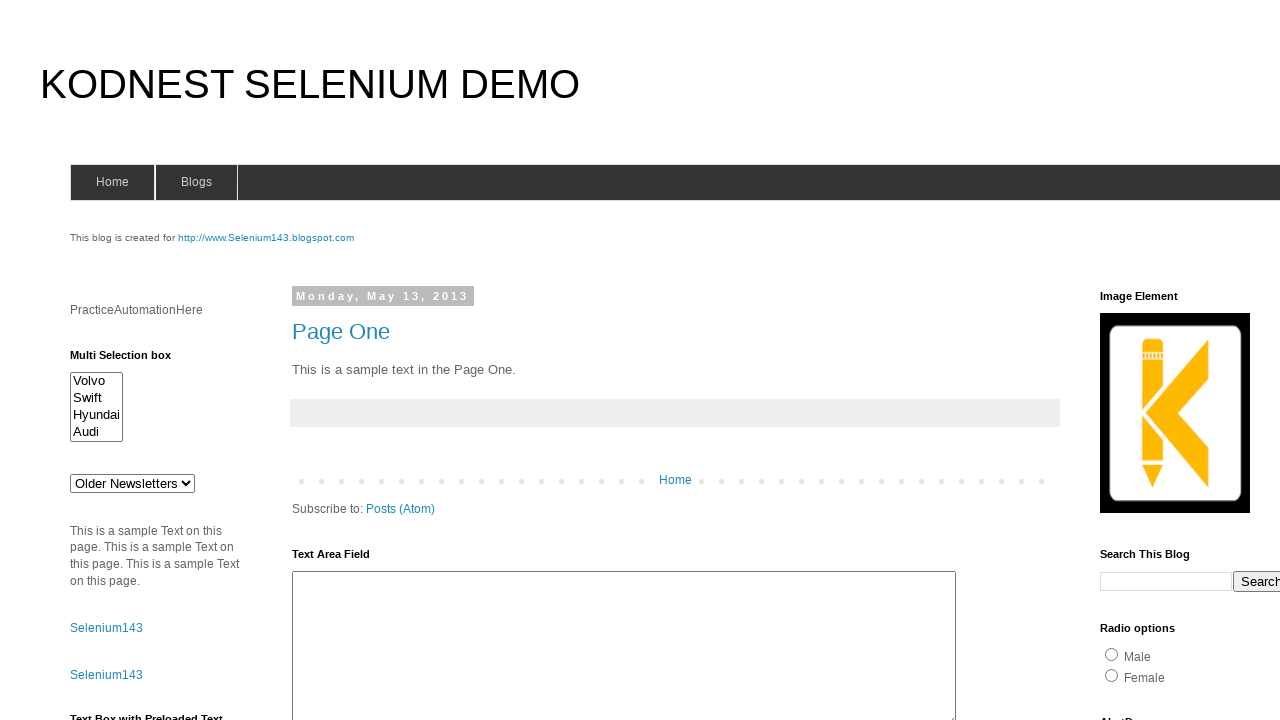

Located link element with text 'onlytestingblog'
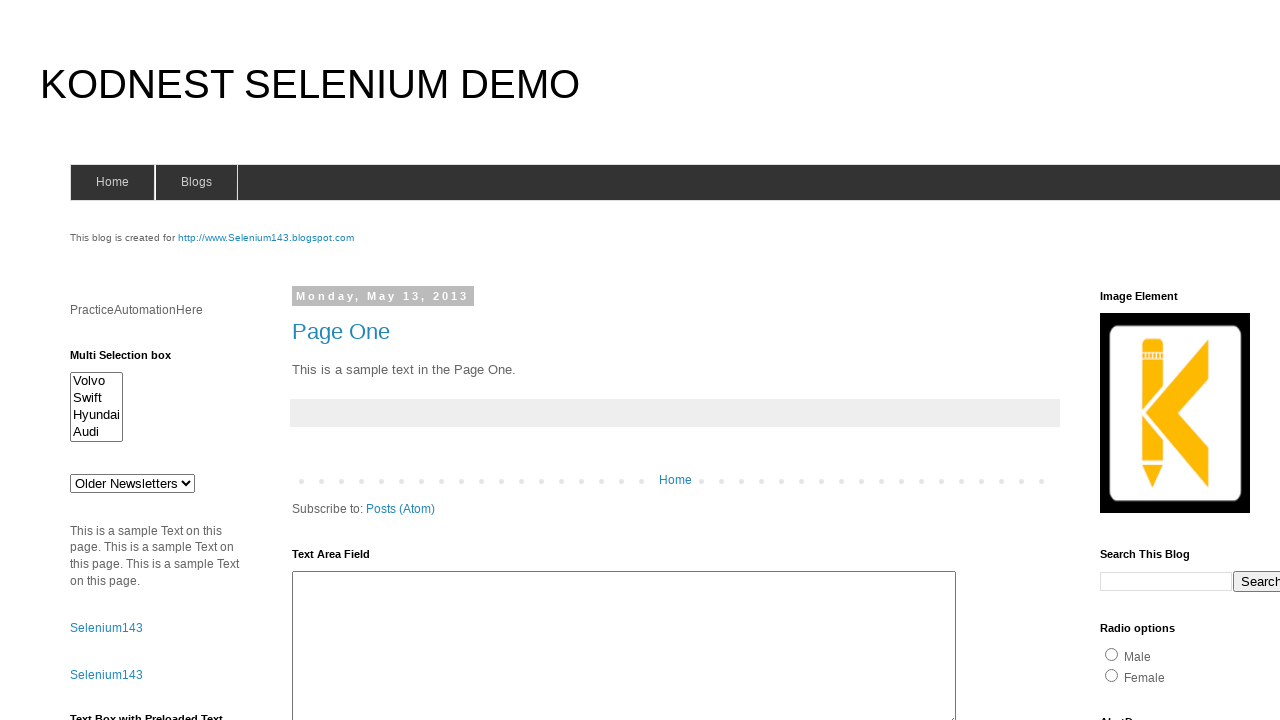

Performed Ctrl+Click on 'onlytestingblog' link to open in new tab at (1156, 361) on a:has-text('onlytestingblog')
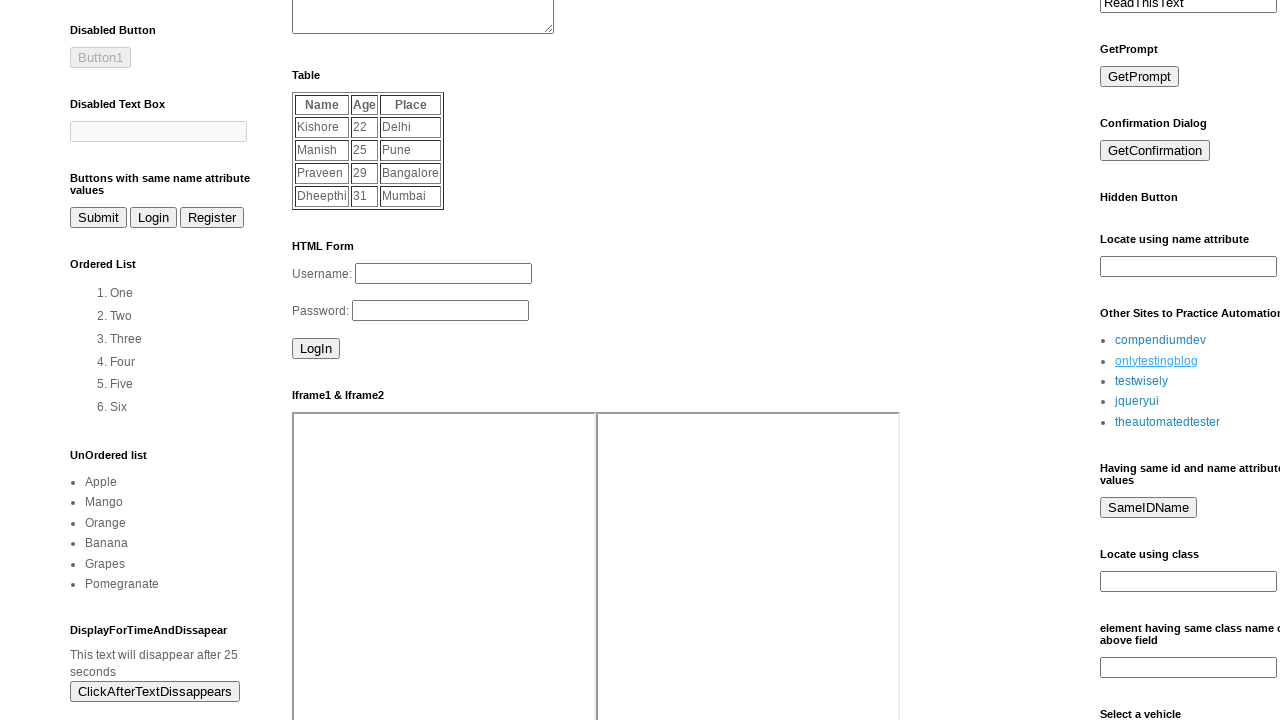

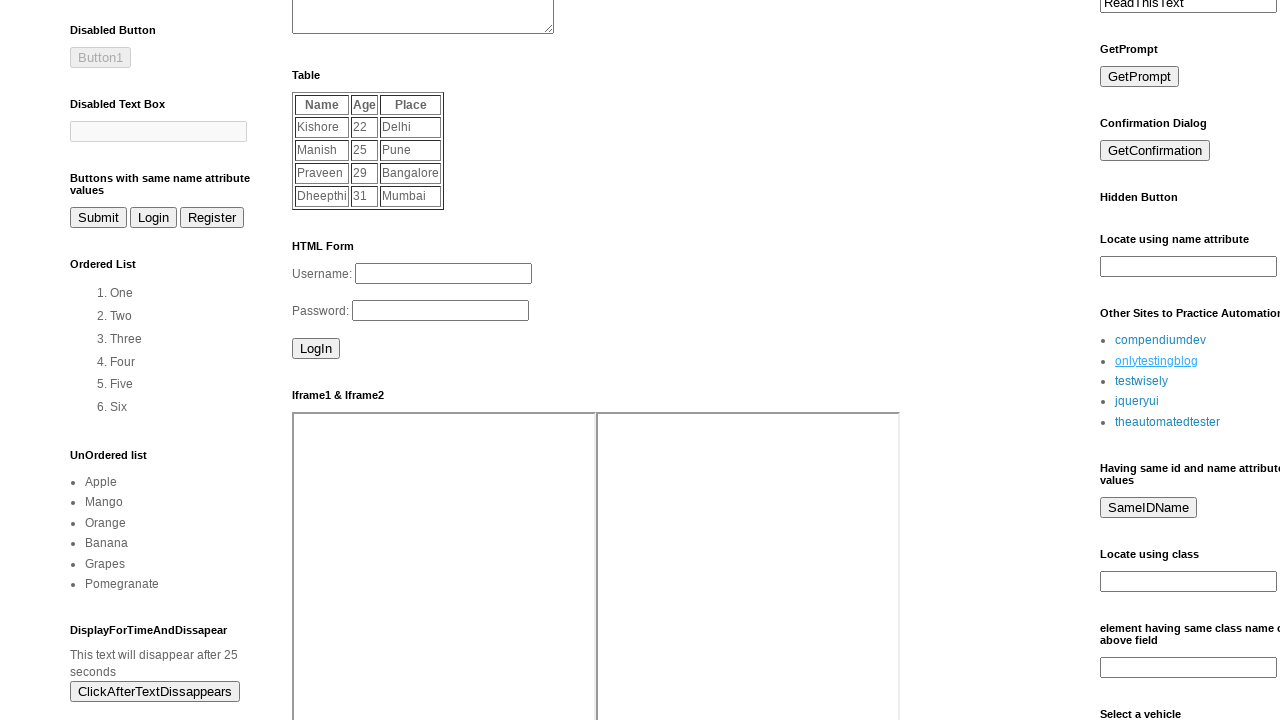